Tests double-click functionality on a button and verifies the resulting message

Starting URL: https://automationfc.github.io/basic-form/index.html

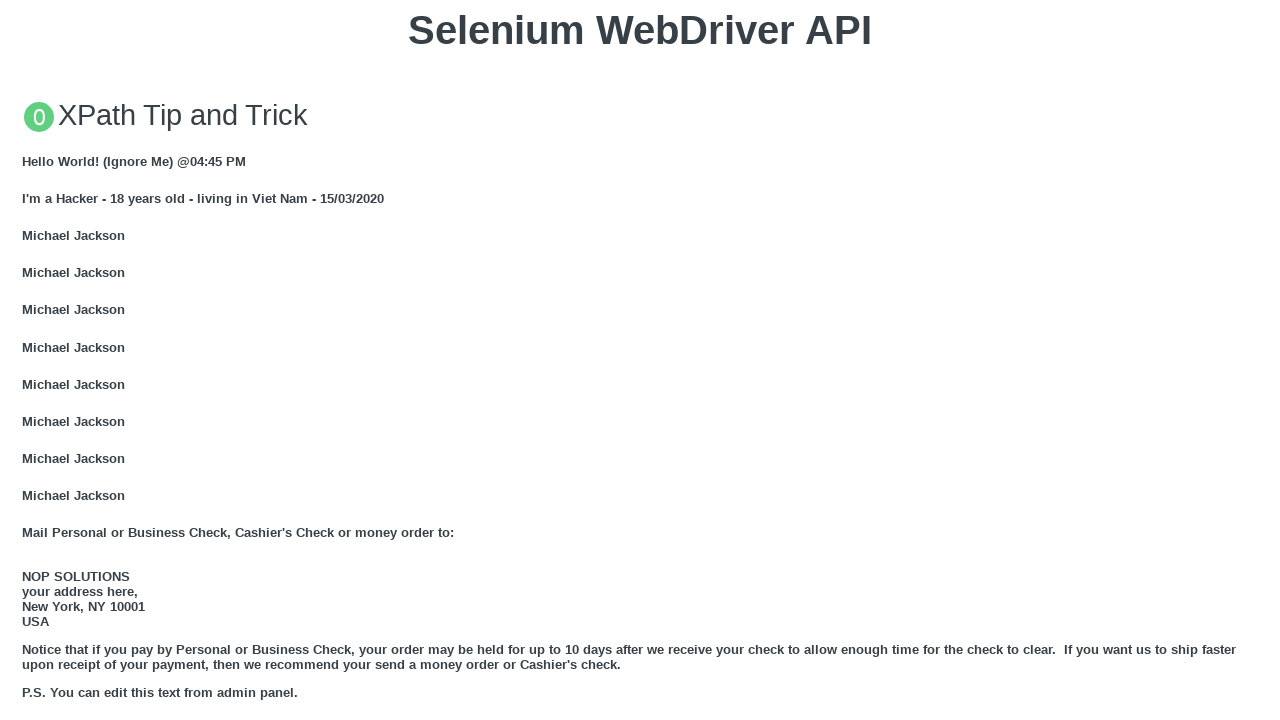

Scrolled double-click button into view
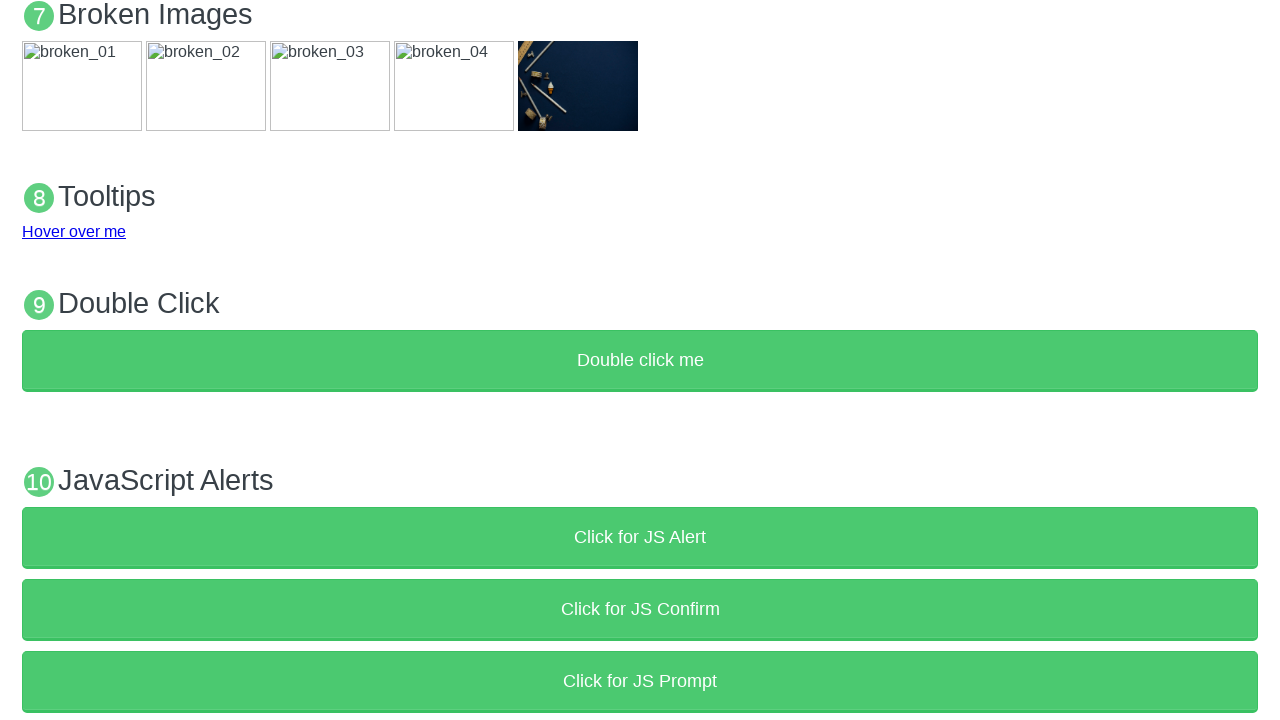

Double-clicked the 'Double click me' button at (640, 361) on xpath=//button[text()='Double click me']
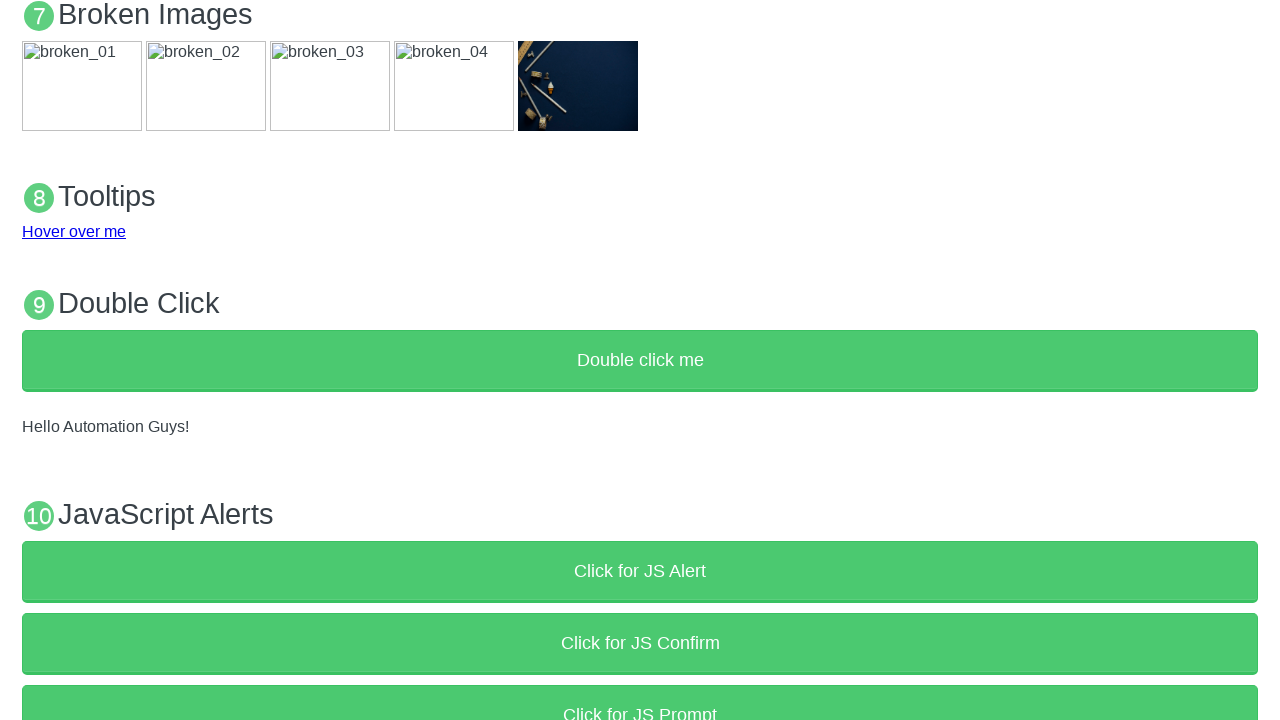

Verified 'Hello Automation Guys!' message appeared after double-click
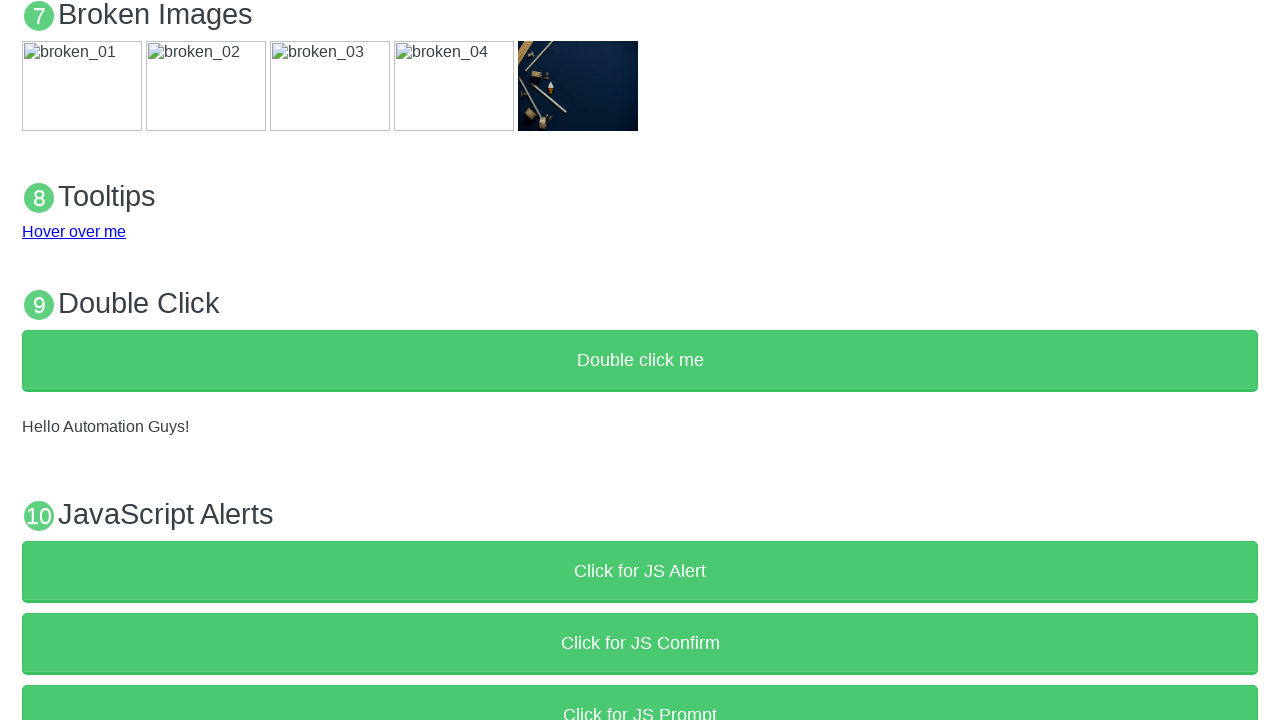

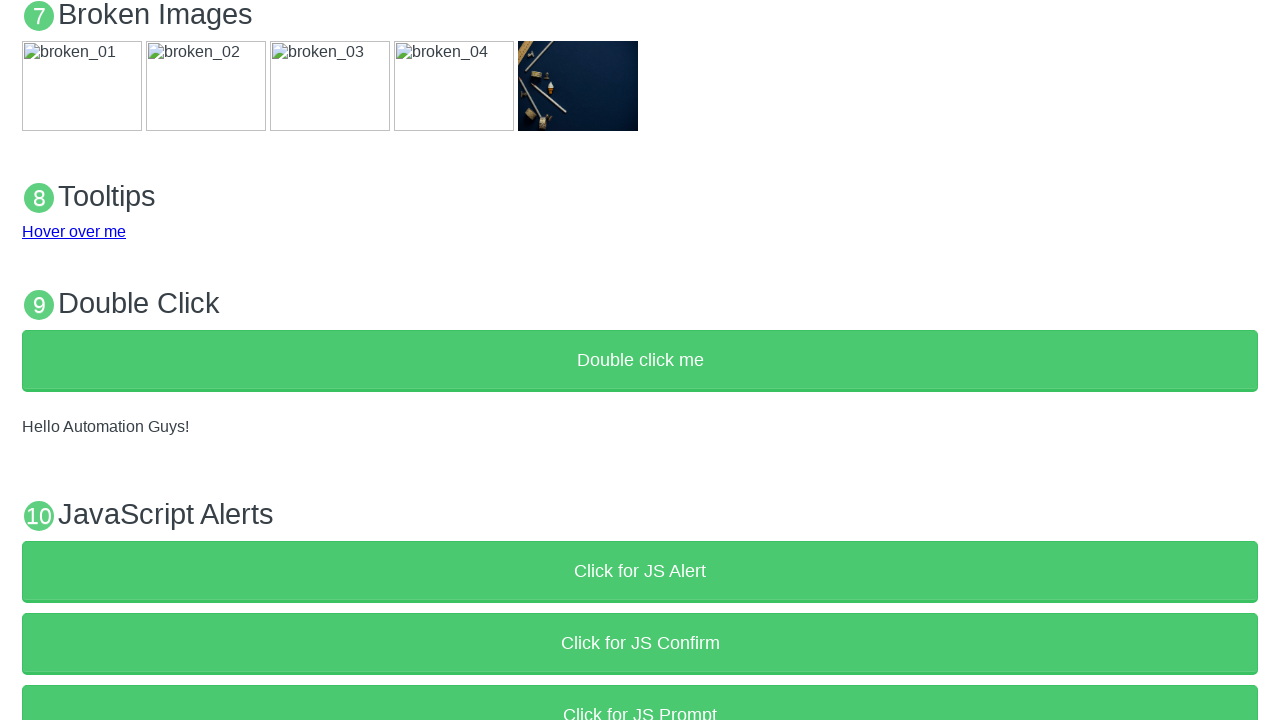